Tests firstName field validation with uppercase characters exceeding 50 character limit

Starting URL: https://buggy.justtestit.org/register

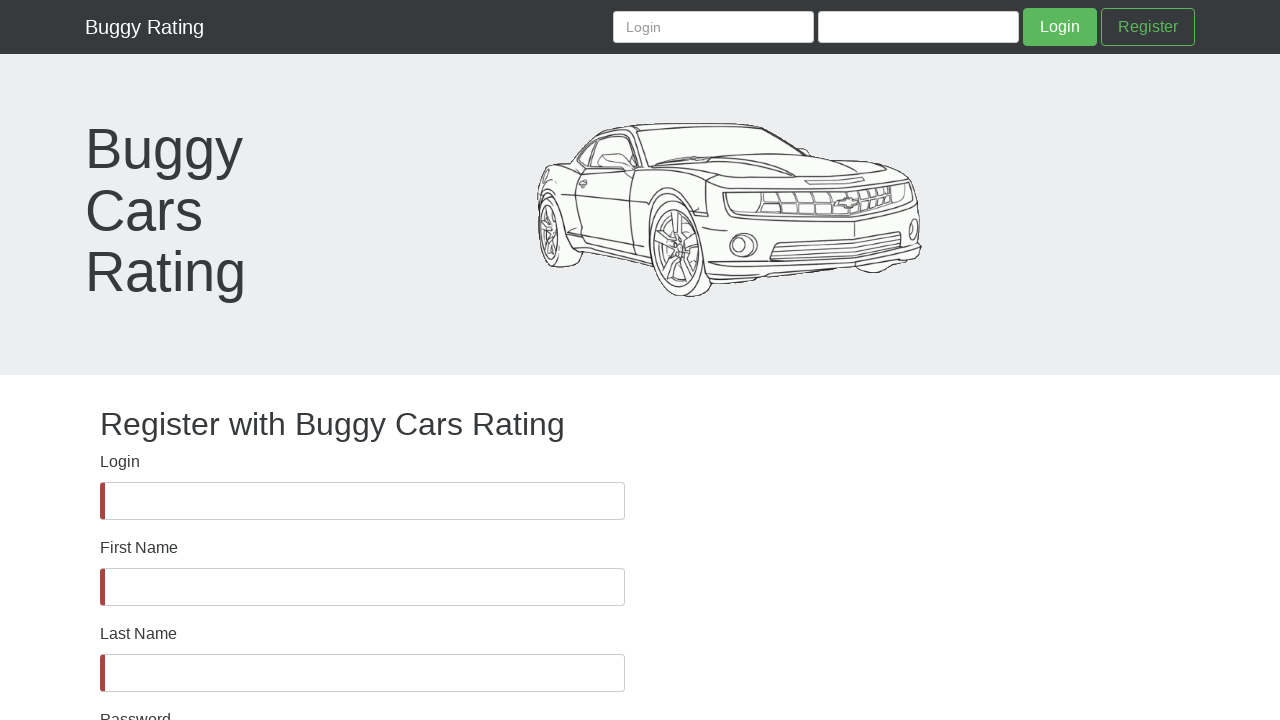

Waited for firstName field to be visible
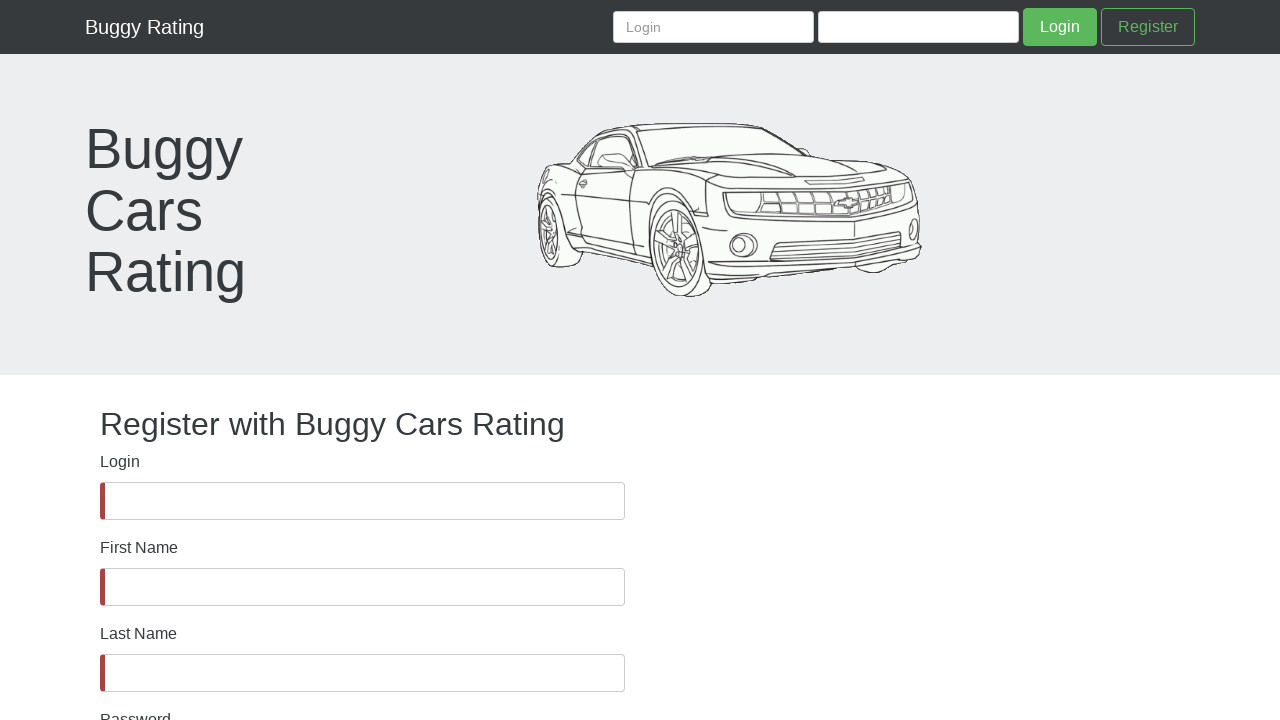

Filled firstName field with 92 uppercase characters (exceeds 50 character limit) on #firstName
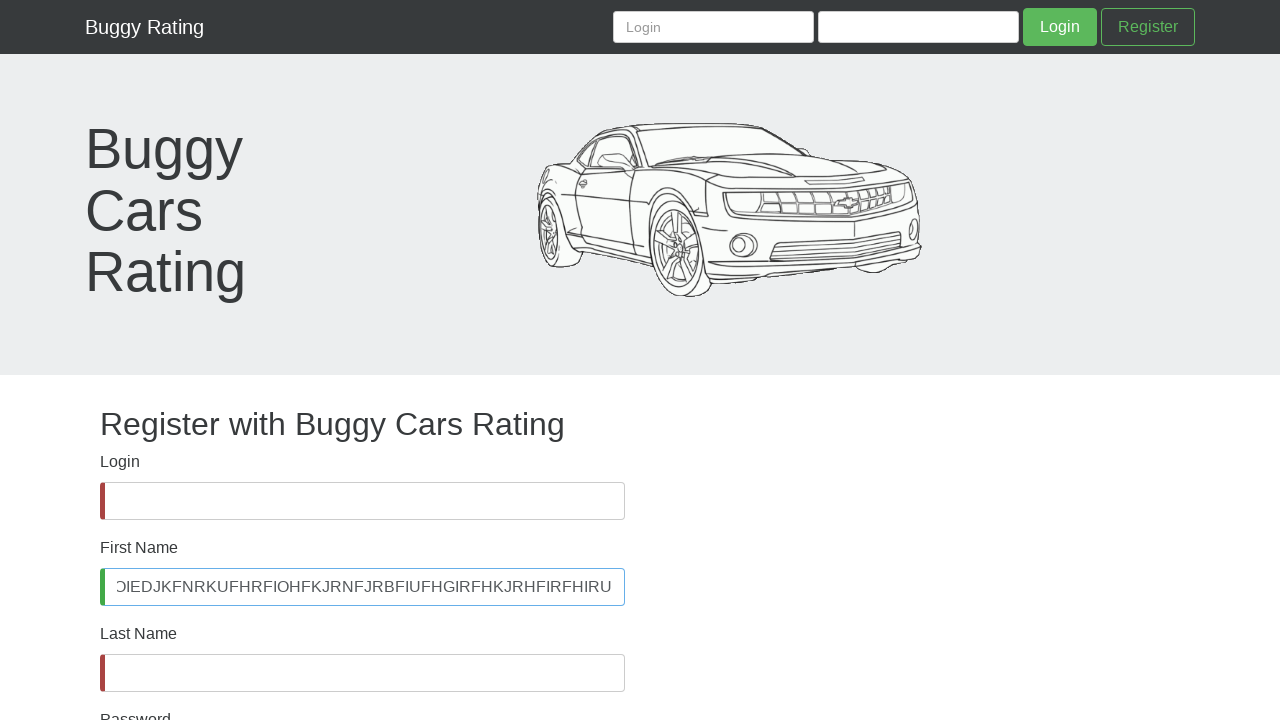

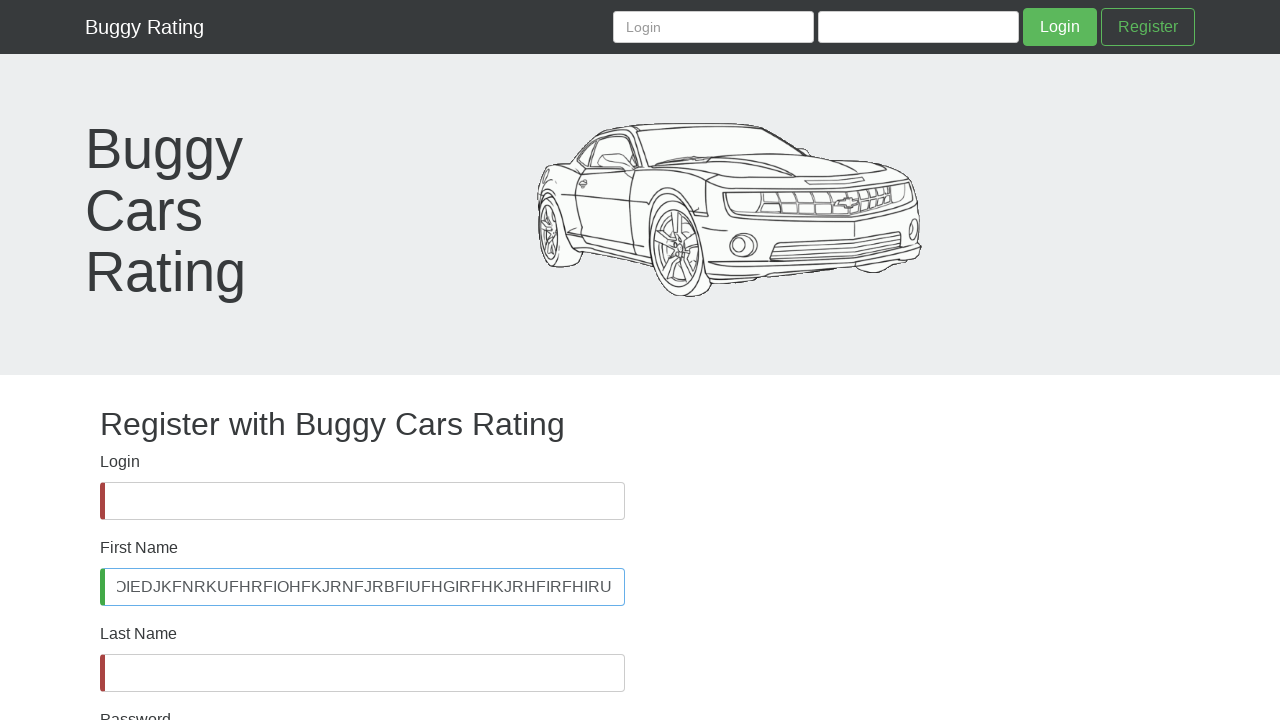